Tests double-click functionality by navigating to the Elements section, clicking on Buttons, and performing a double-click action on a button to verify the expected message appears.

Starting URL: https://demoqa.com/

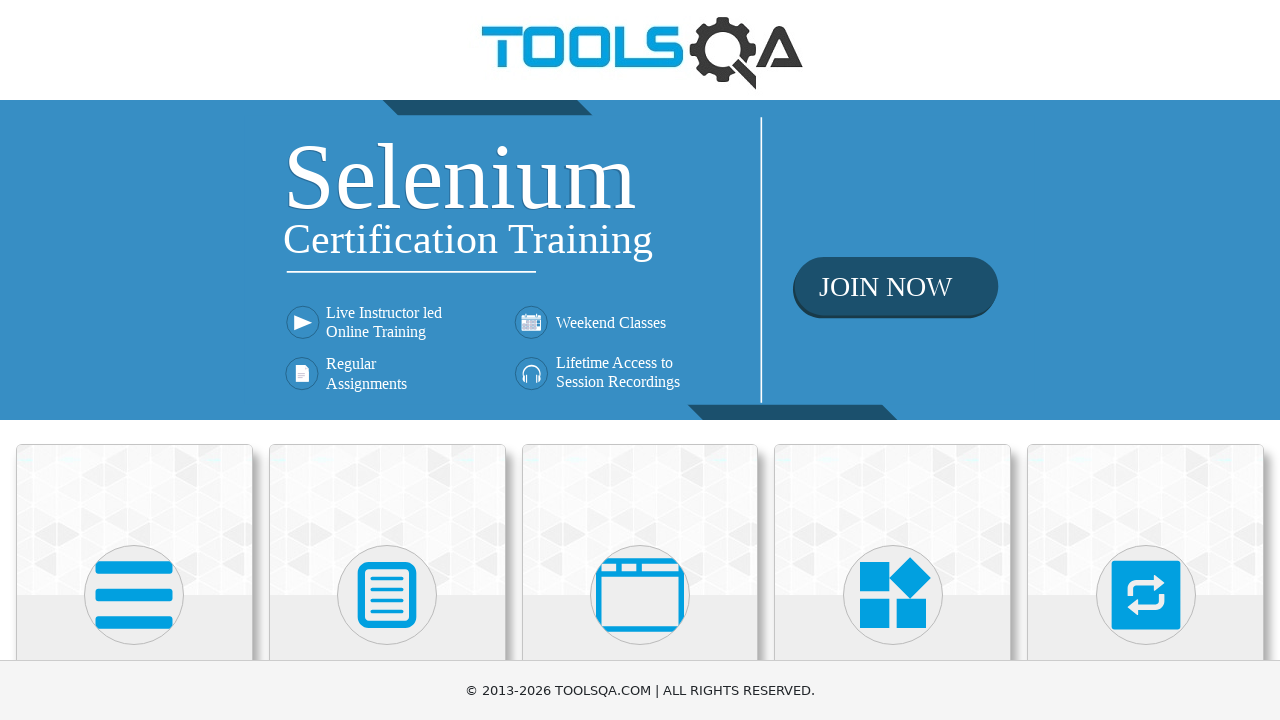

Clicked on Elements card at (134, 360) on xpath=//h5[text()='Elements']
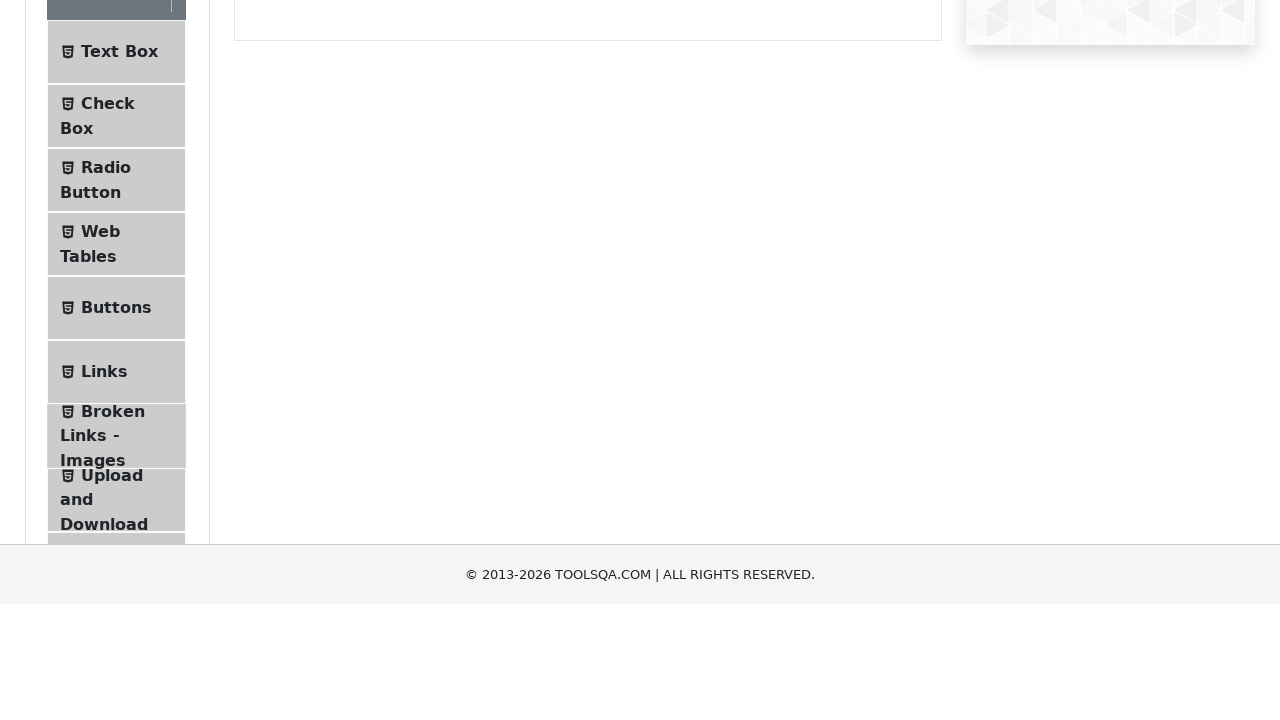

Clicked on Buttons menu item at (116, 517) on xpath=//span[@class='text' and text()='Buttons']
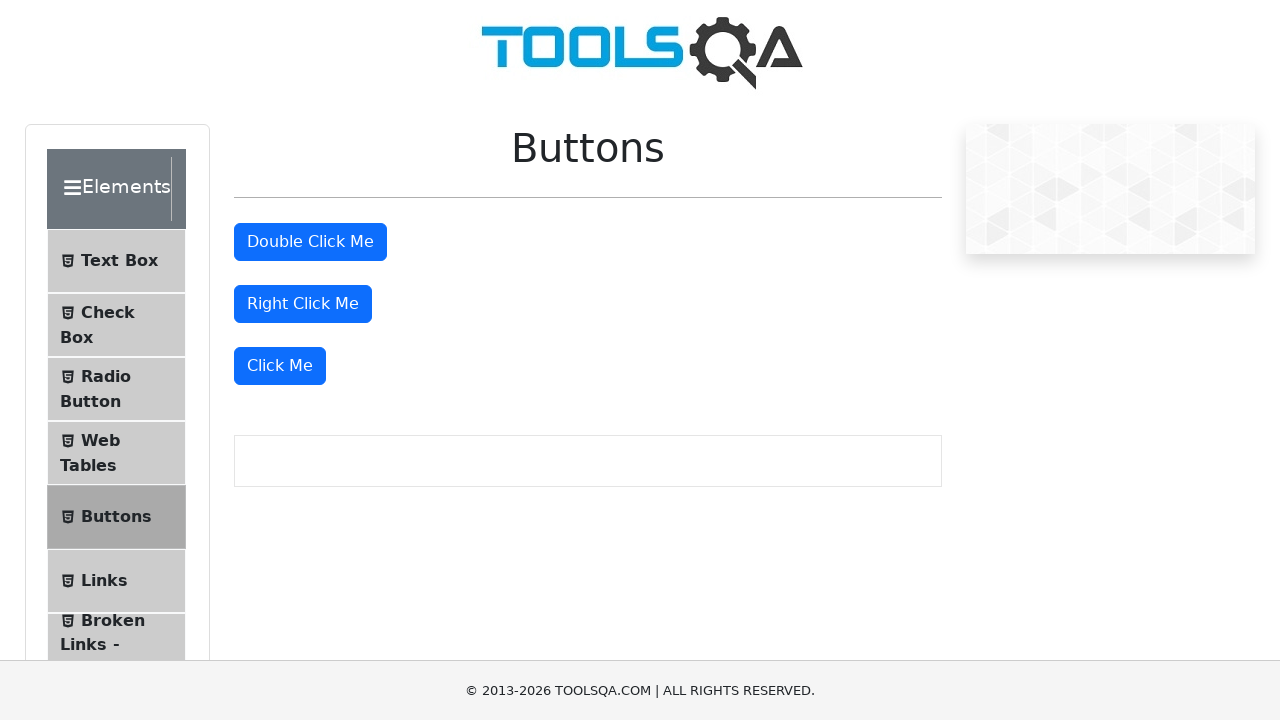

Performed double-click action on the double click button at (310, 242) on #doubleClickBtn
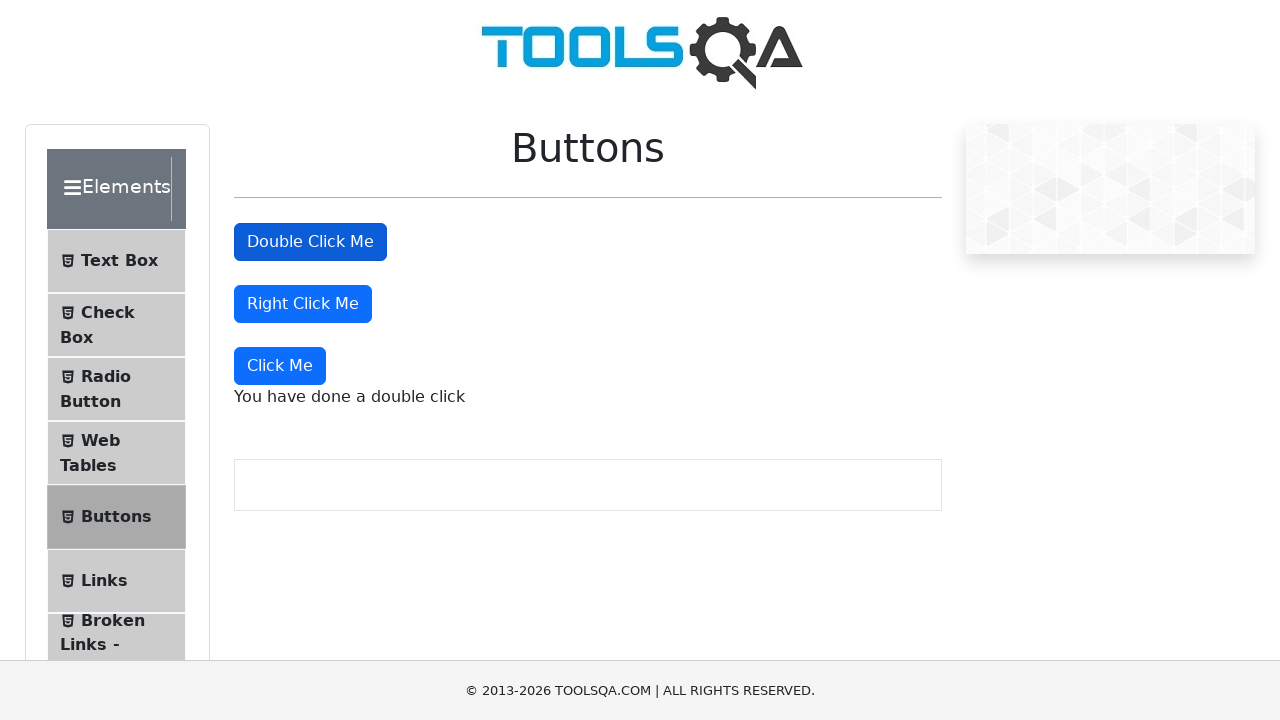

Double-click message appeared and was verified
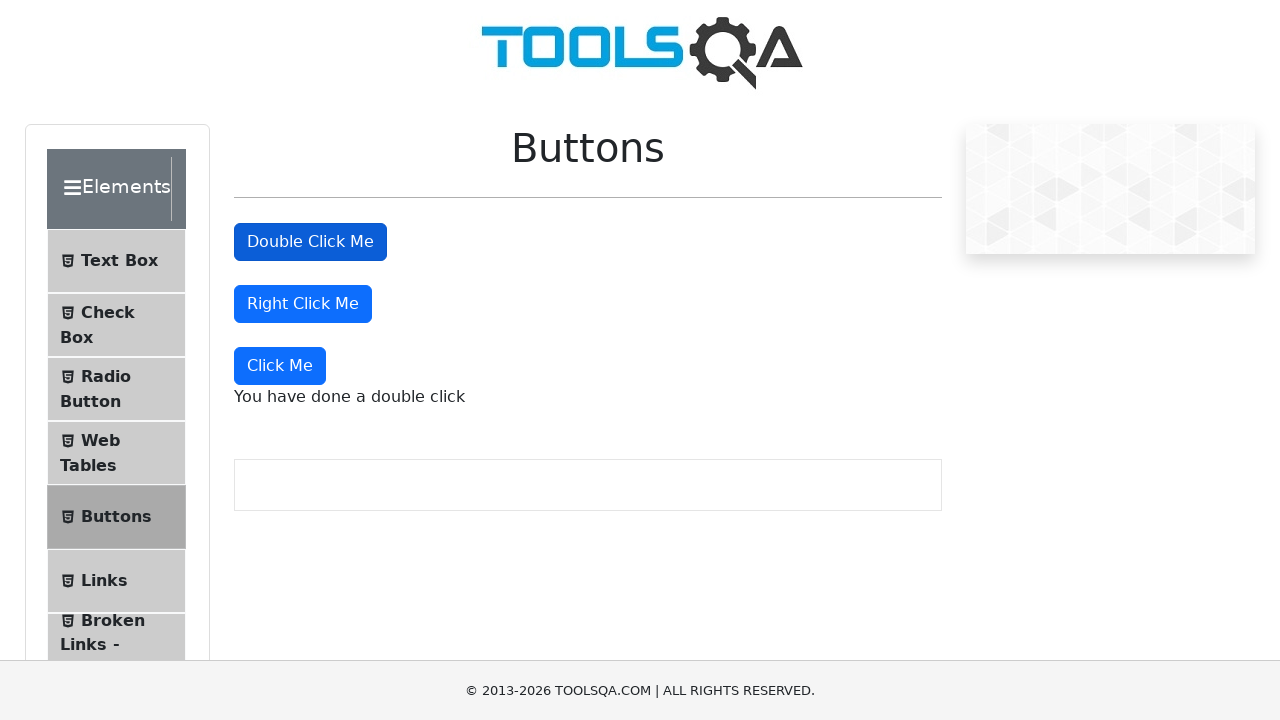

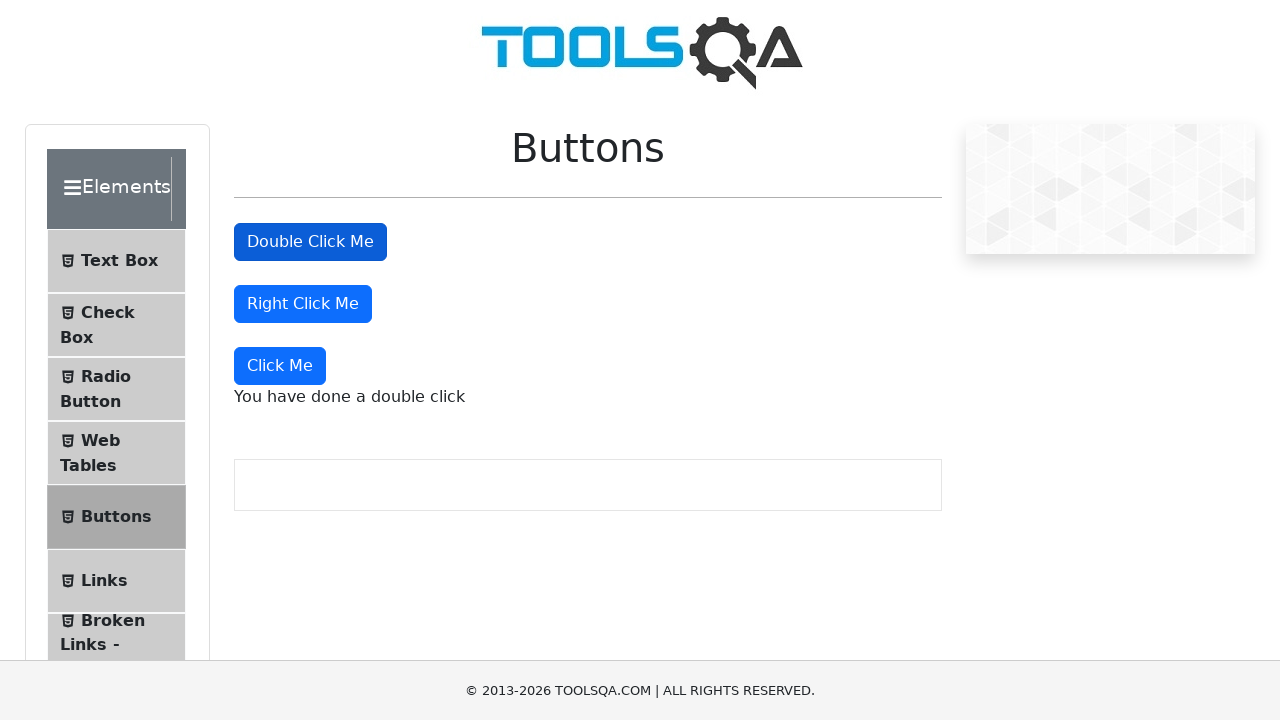